Tests a todo list application by adding multiple tasks and then filtering to view only active tasks

Starting URL: https://todolist.james.am/#/

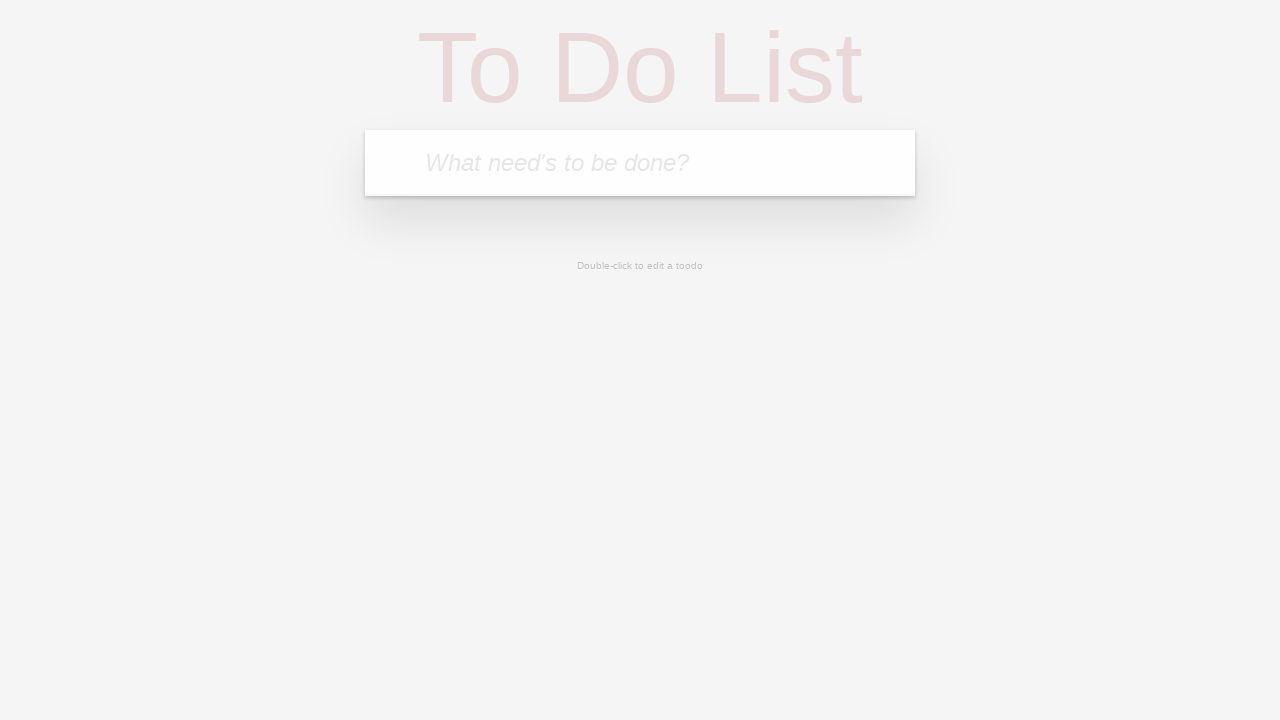

Waited for new todo input field to be available
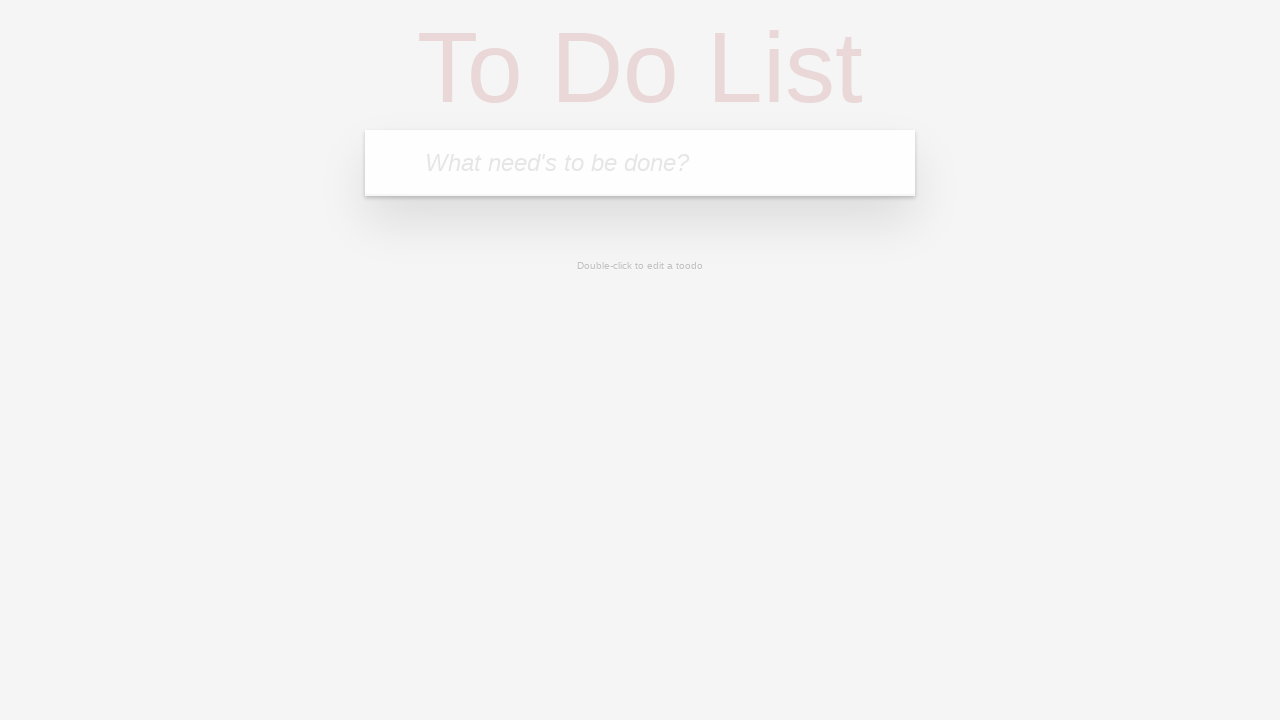

Filled new todo field with '1 uzduotis' on .new-todo
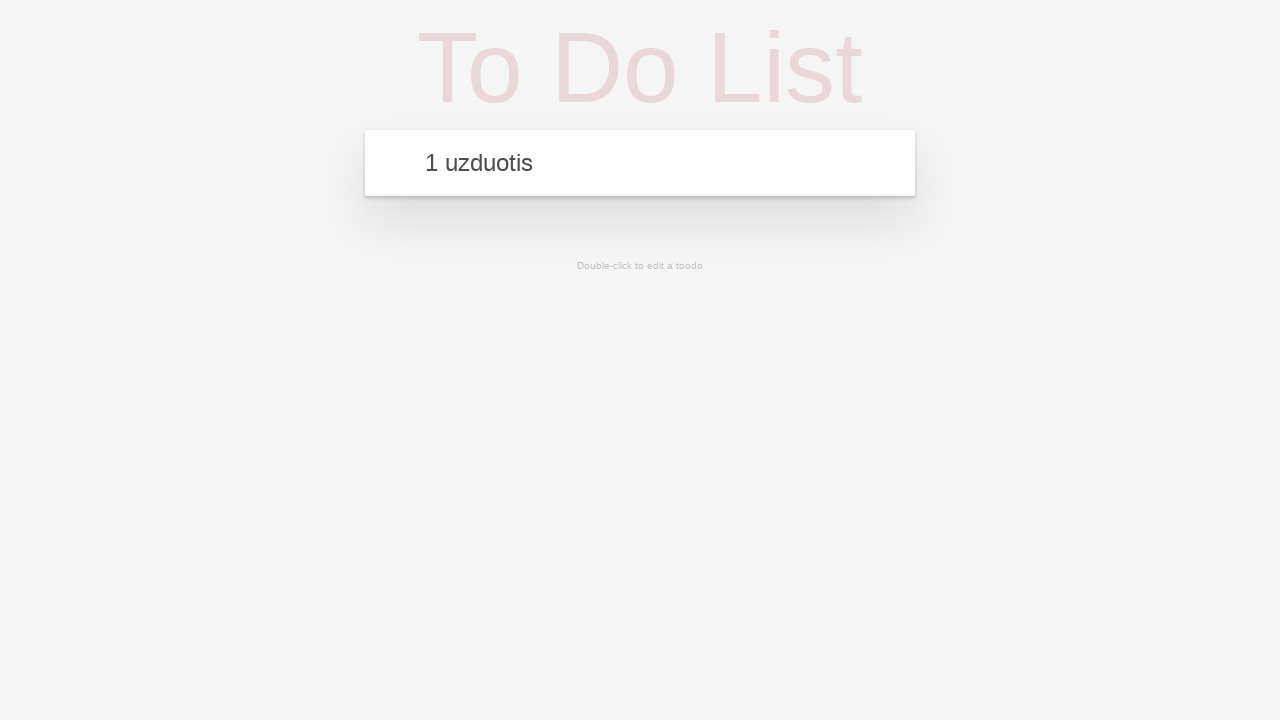

Pressed Enter to add first task on .new-todo
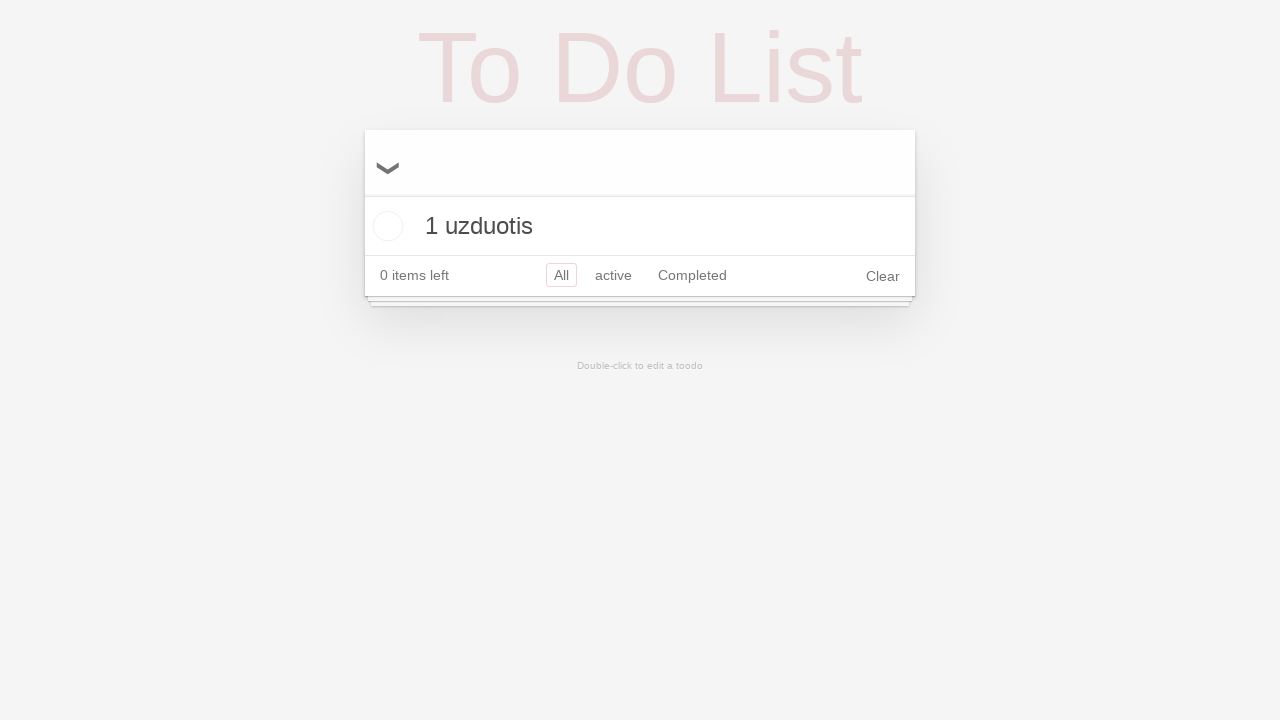

Filled new todo field with '2 uzduotis' on .new-todo
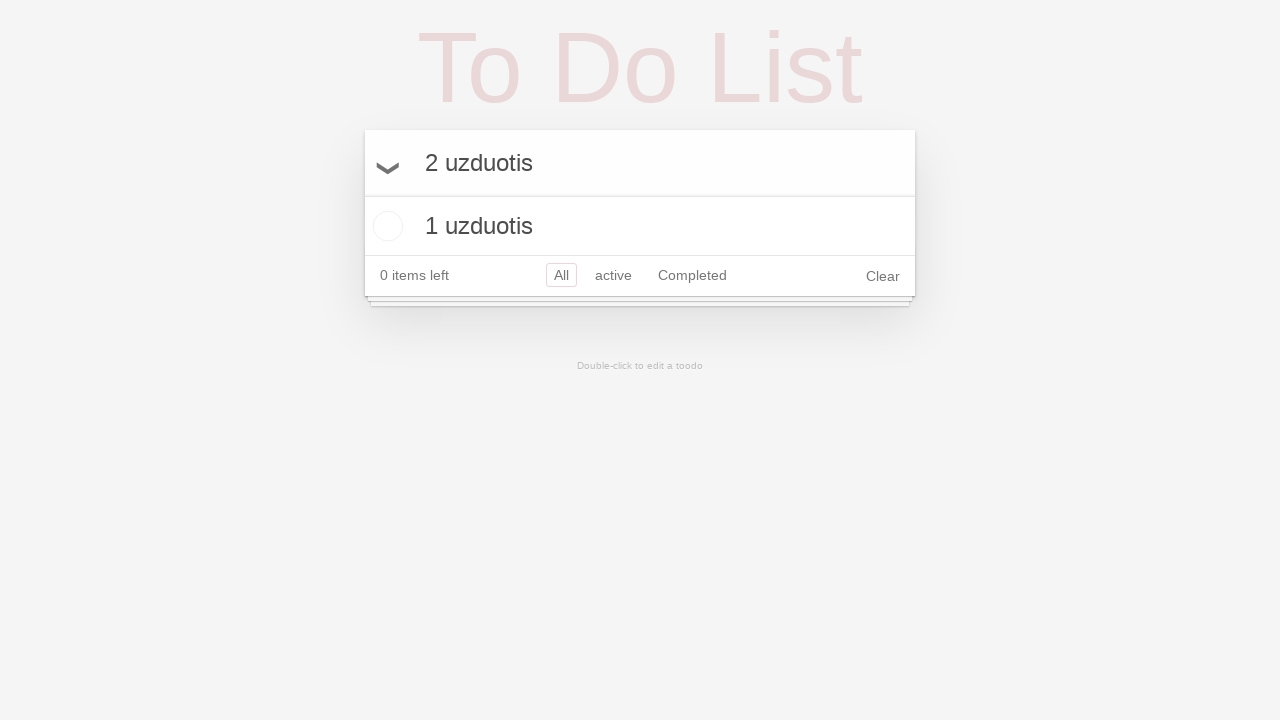

Pressed Enter to add second task on .new-todo
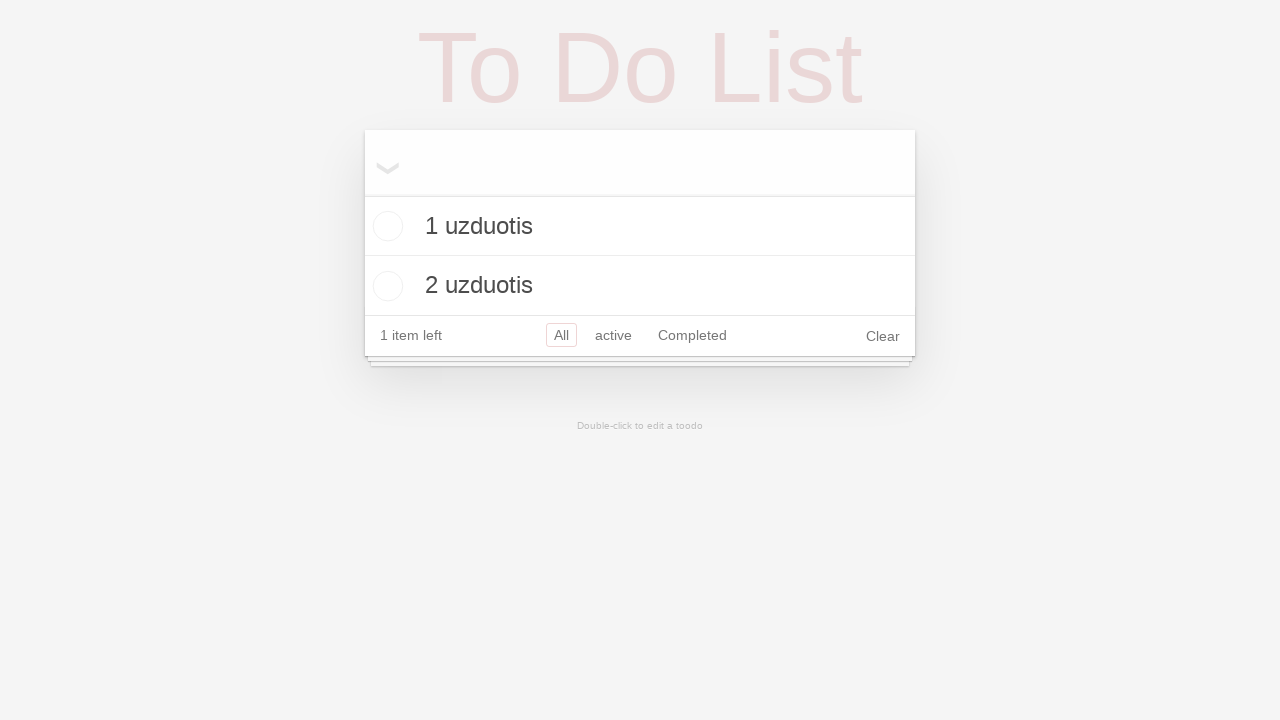

Filled new todo field with '3 uzduotis' on .new-todo
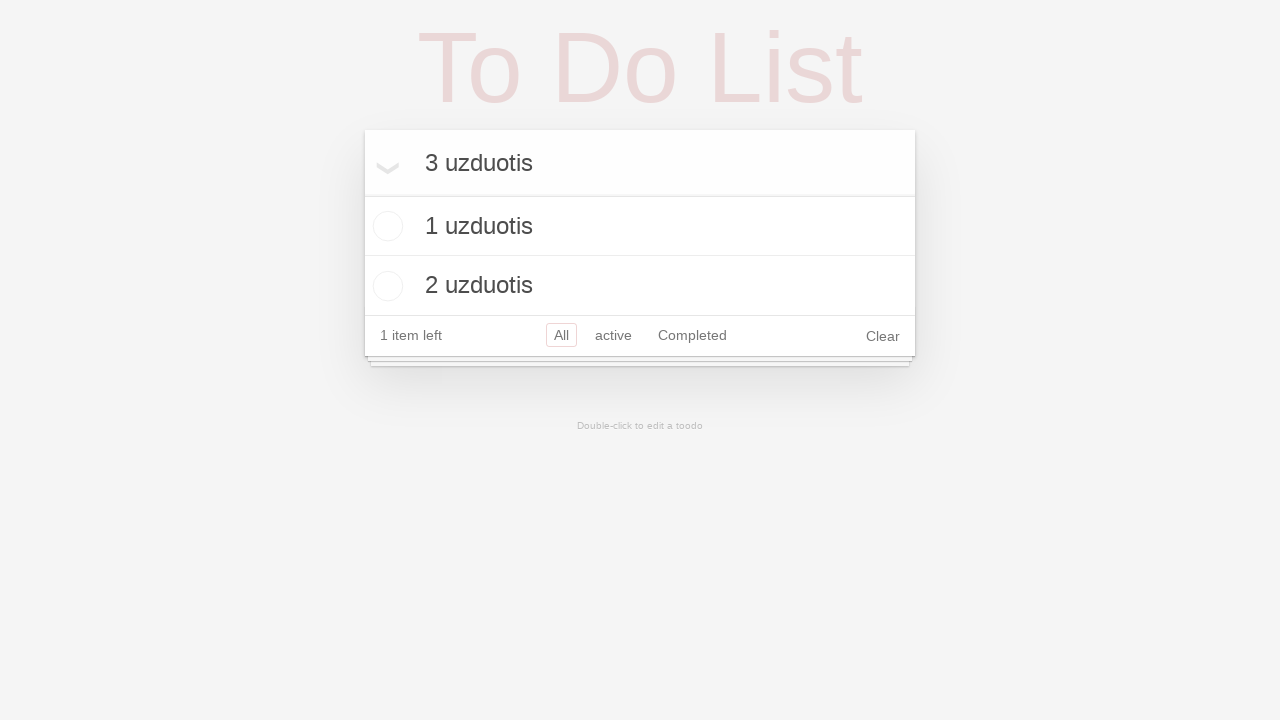

Pressed Enter to add third task on .new-todo
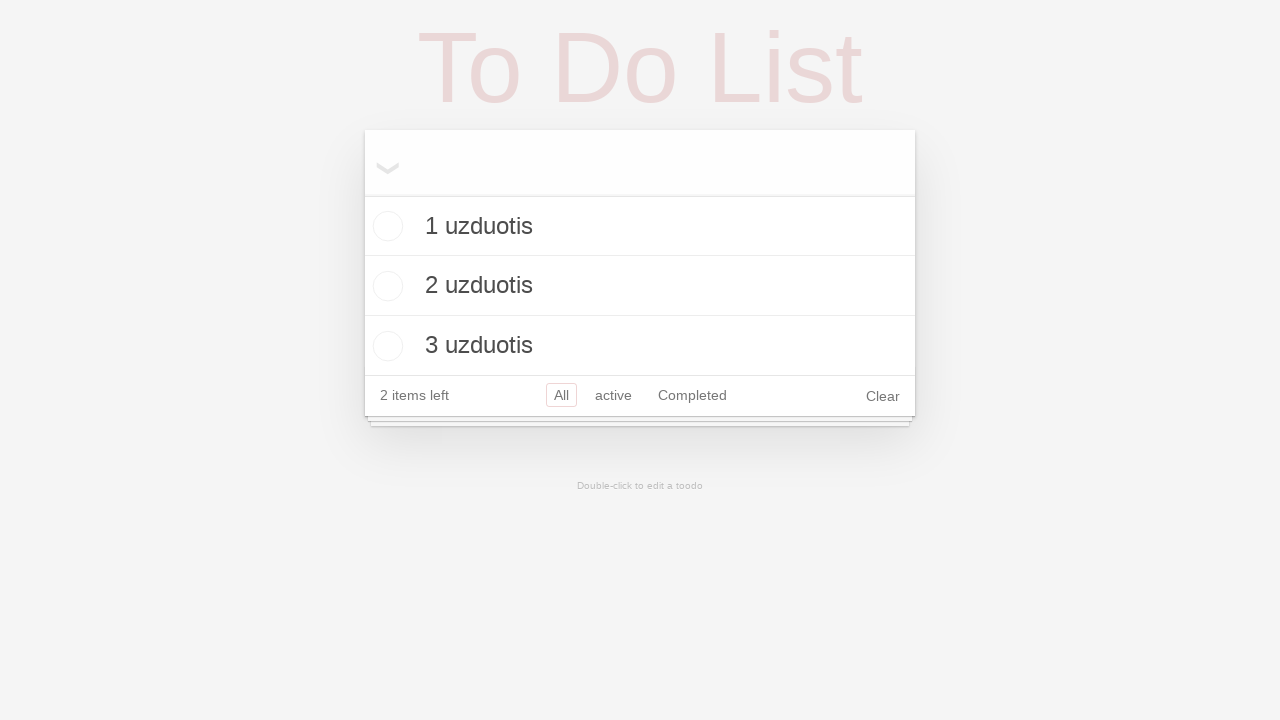

Filled new todo field with '4 uzduotis' on .new-todo
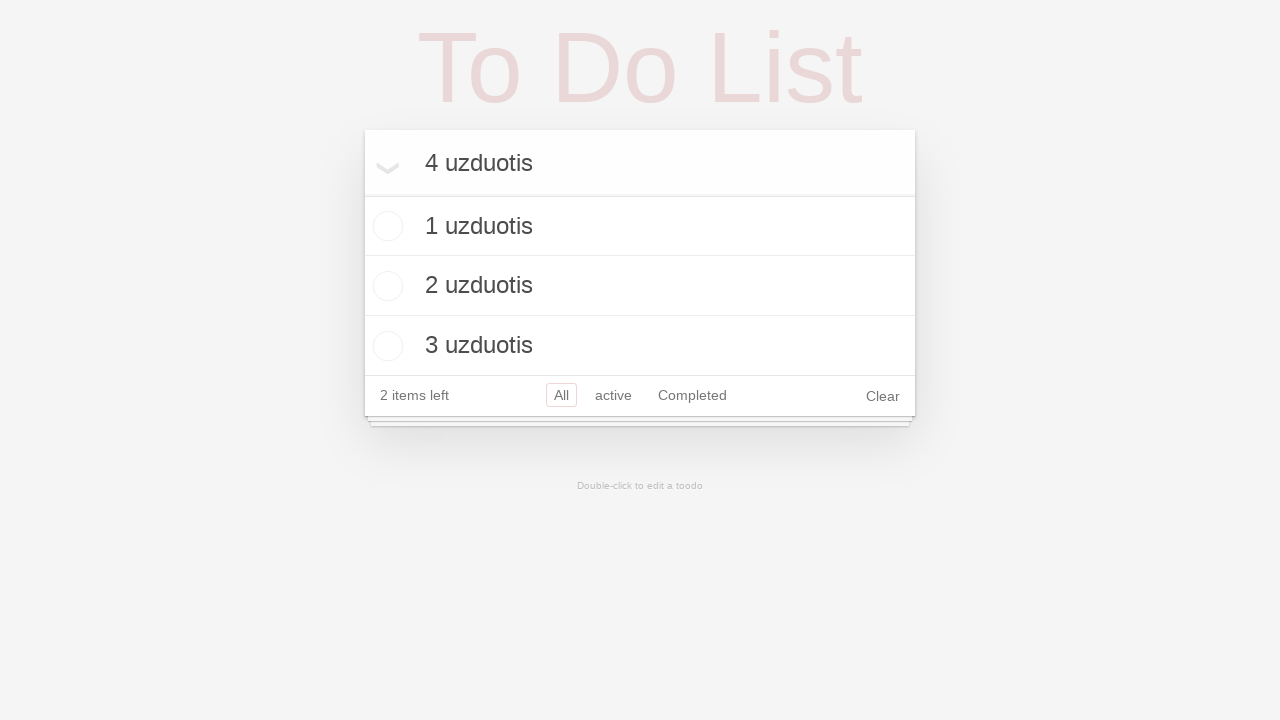

Pressed Enter to add fourth task on .new-todo
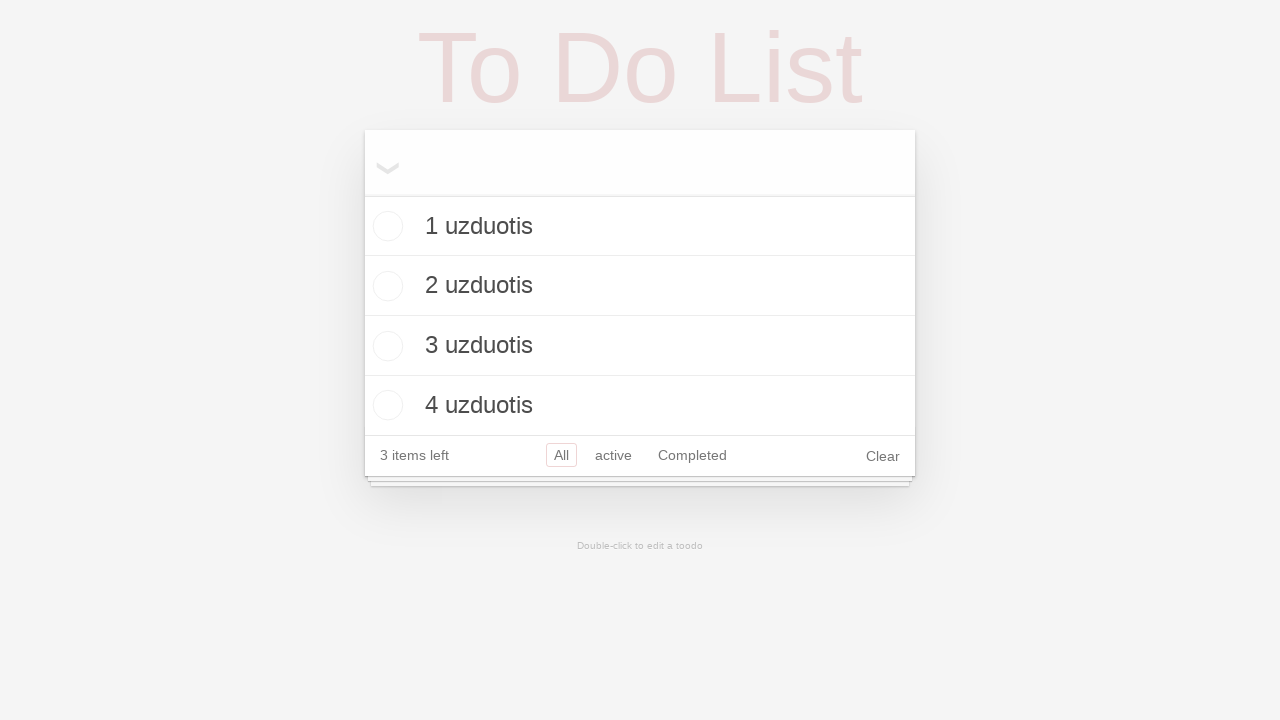

Clicked on the 'Active' filter button at (613, 455) on xpath=//ul/li[2]/a[contains(., 'active')]
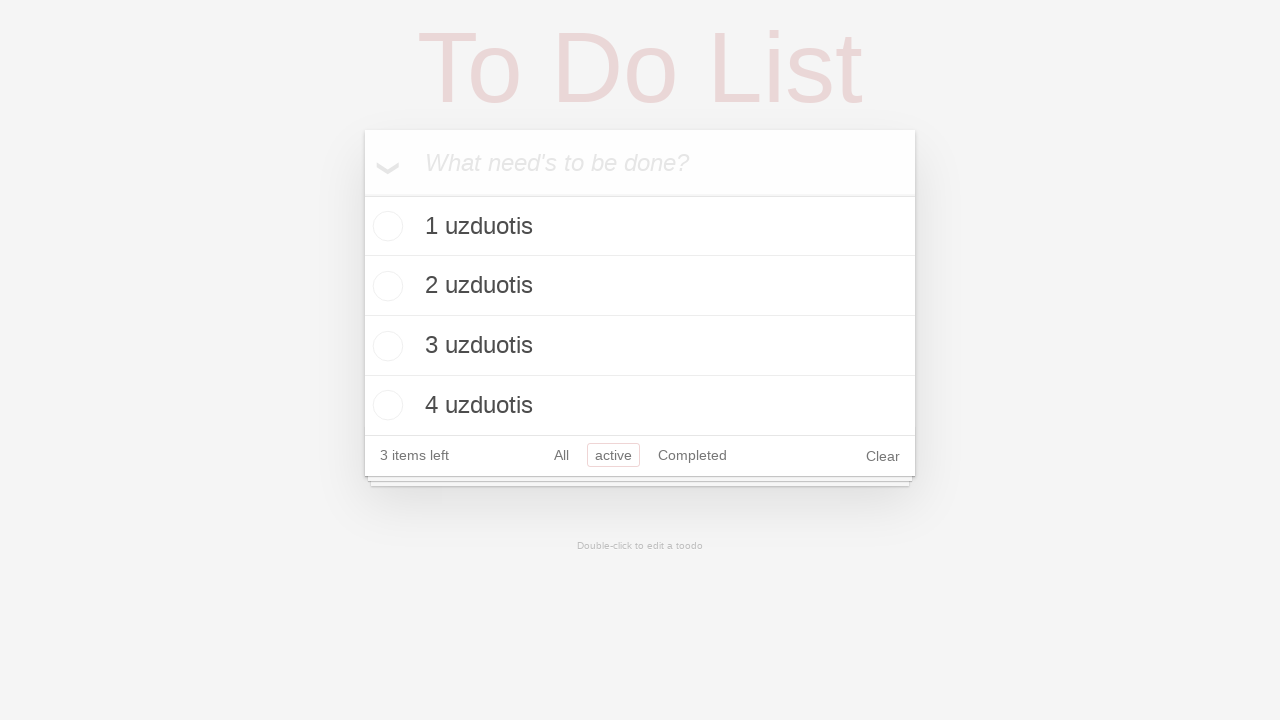

Waited for filtered todo list to be visible showing active tasks
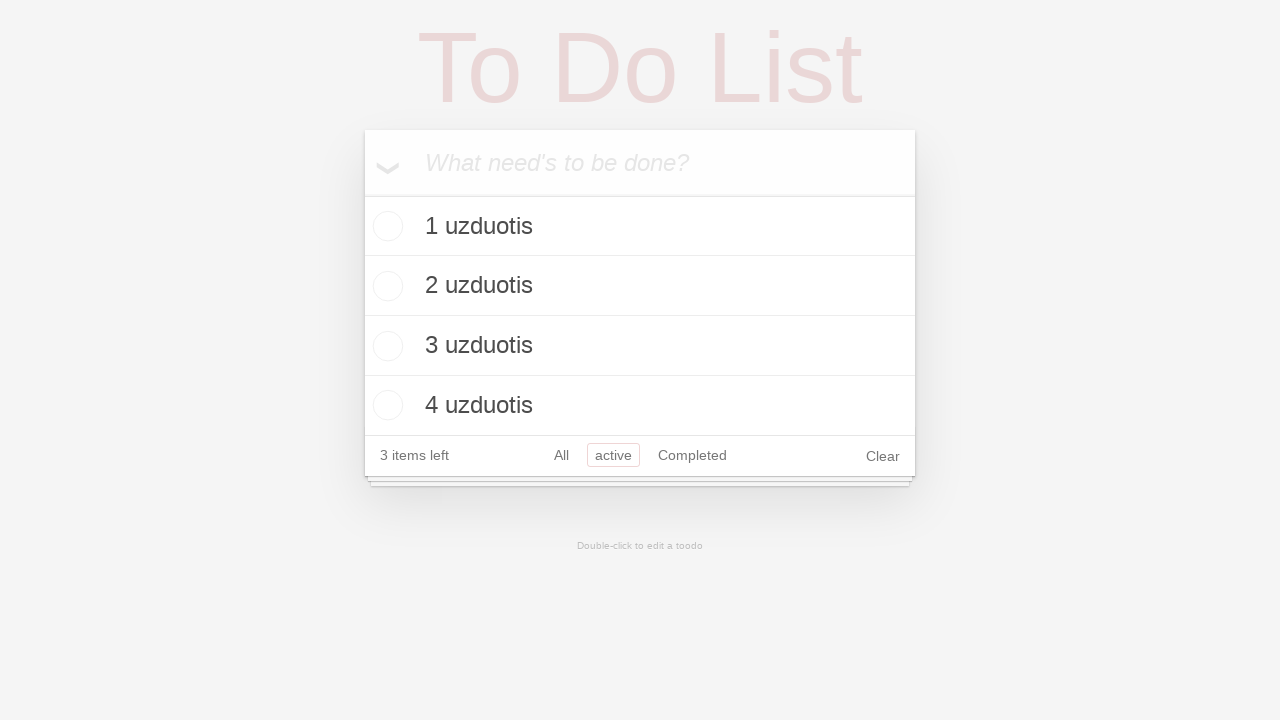

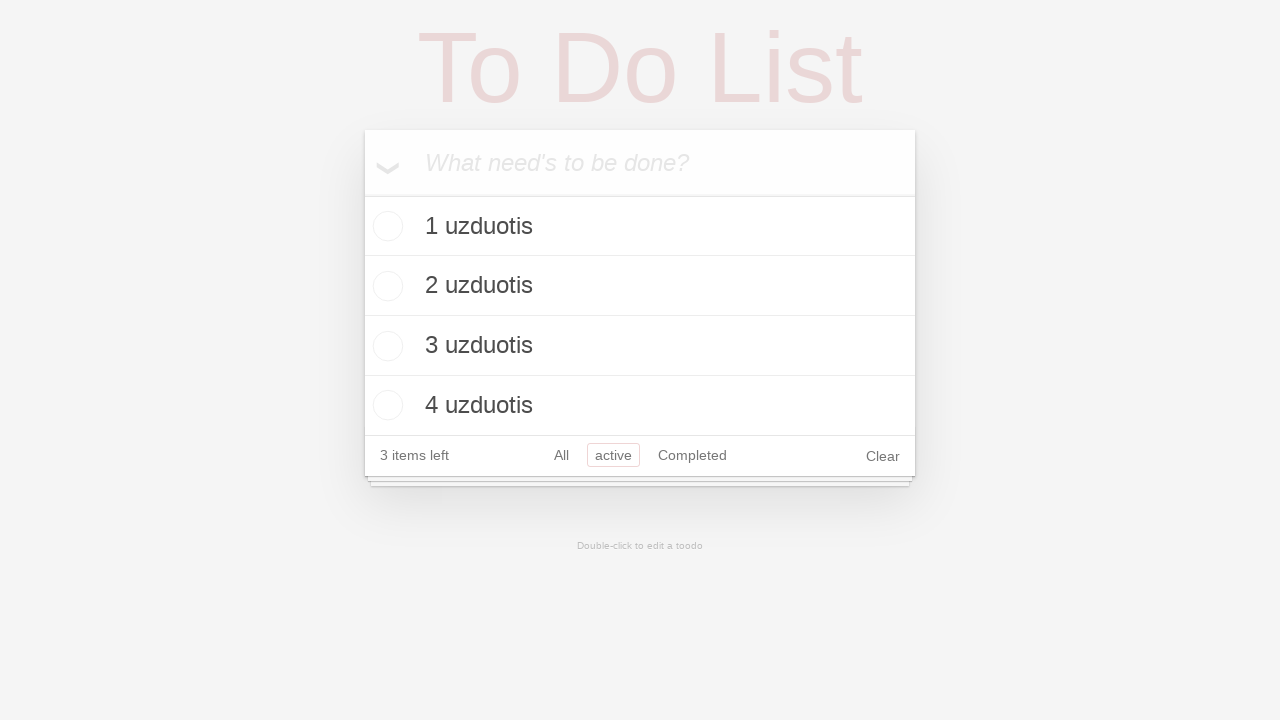